Tests JavaScript confirm alert by clicking a button to trigger the confirm dialog, accepting it first, then triggering again and dismissing it, verifying the appropriate result messages.

Starting URL: https://automationfc.github.io/basic-form/index.html

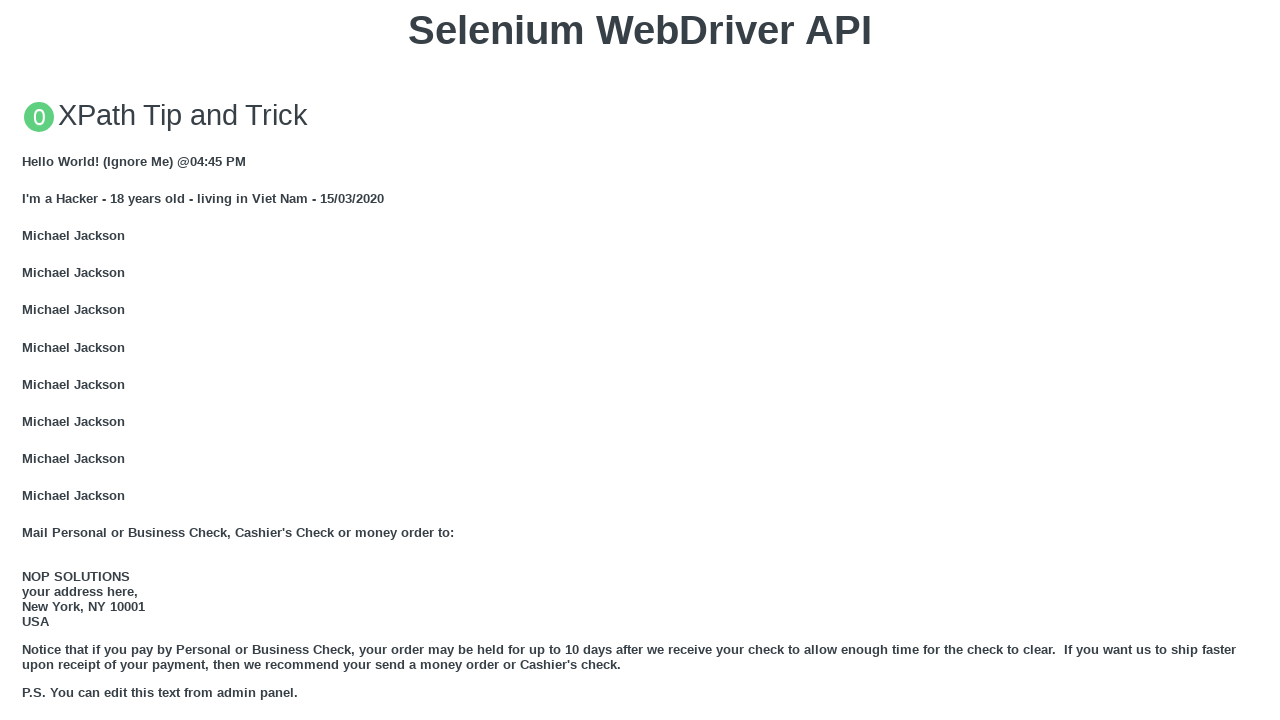

Navigated to basic form page
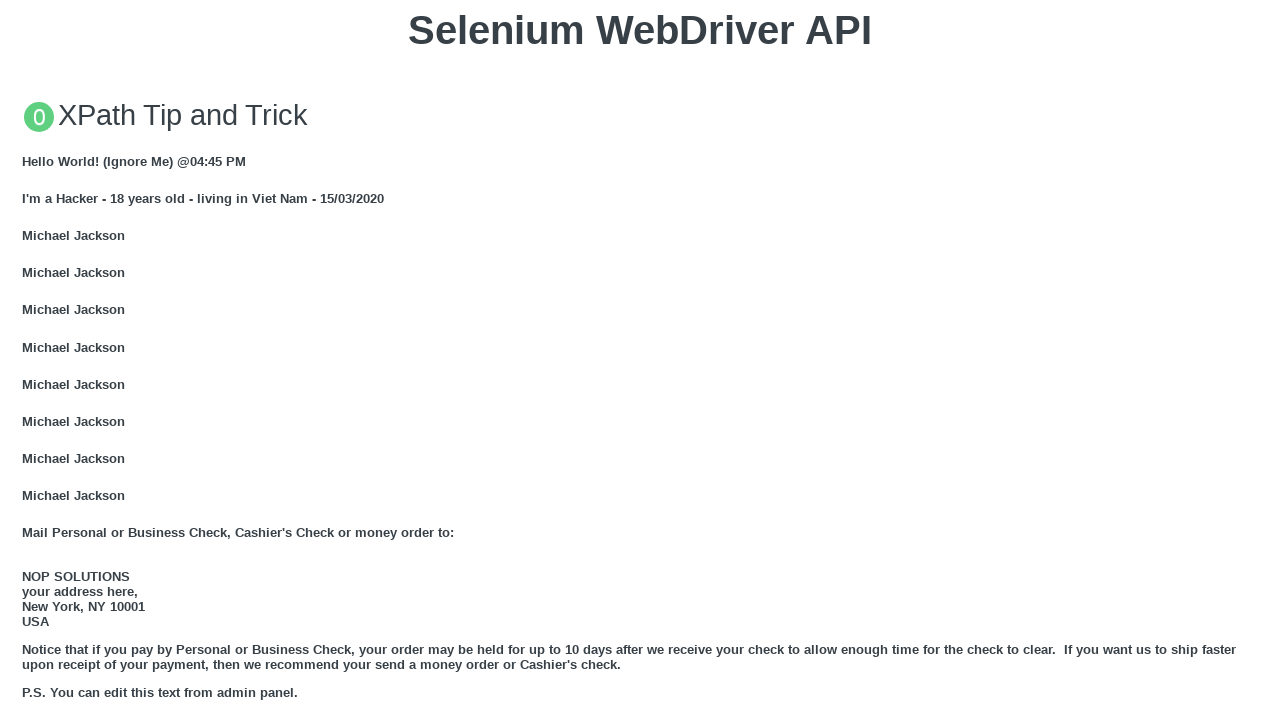

Set up dialog handler to accept
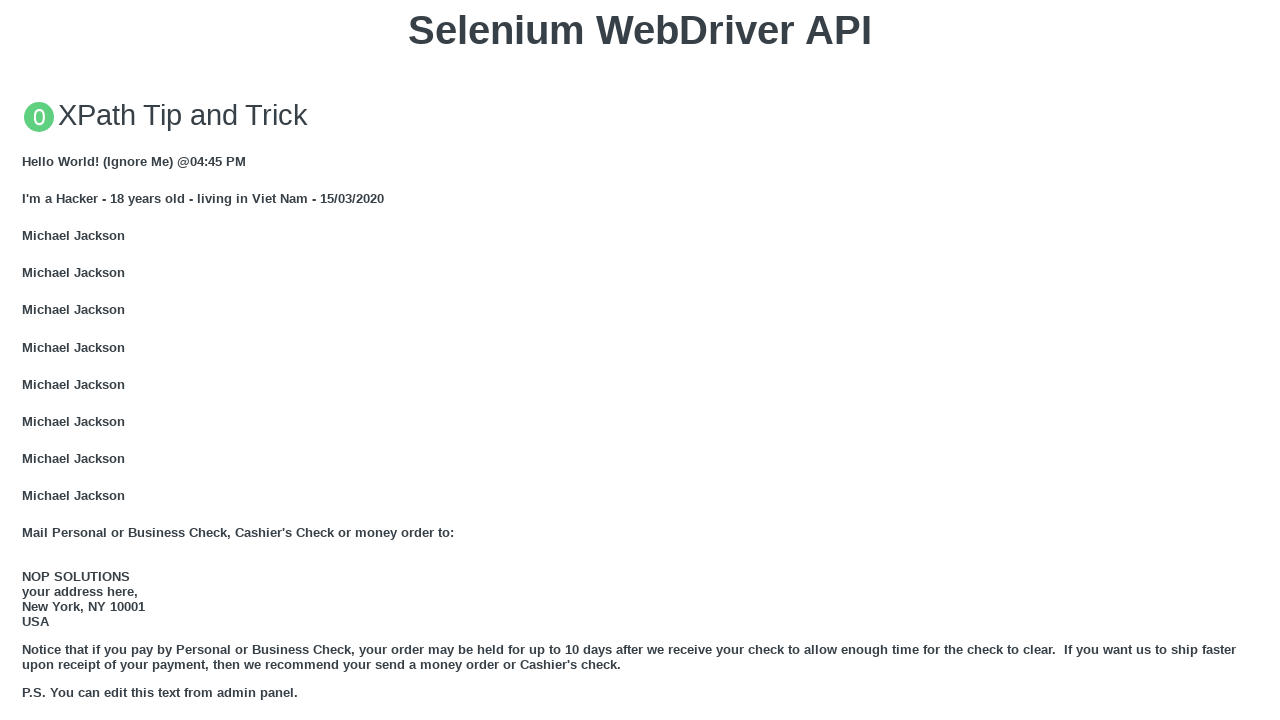

Clicked button to trigger JS Confirm dialog at (640, 360) on xpath=//button[text()='Click for JS Confirm']
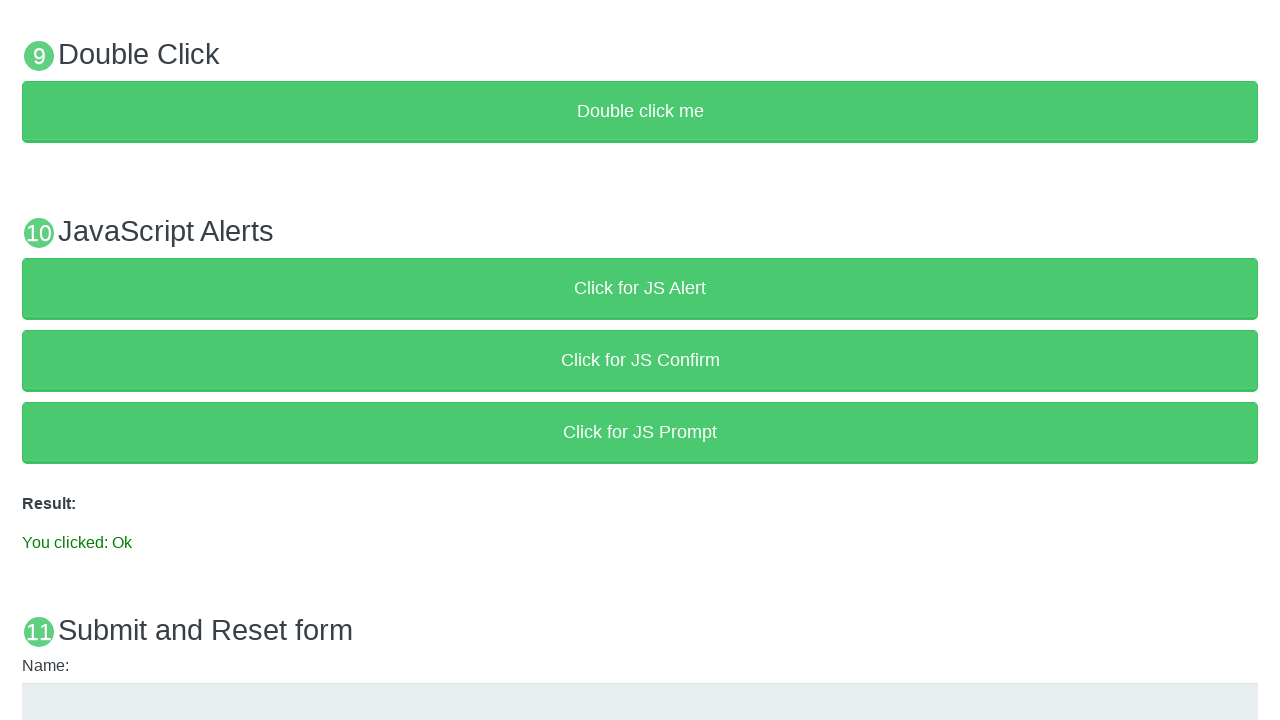

Waited for dialog to process
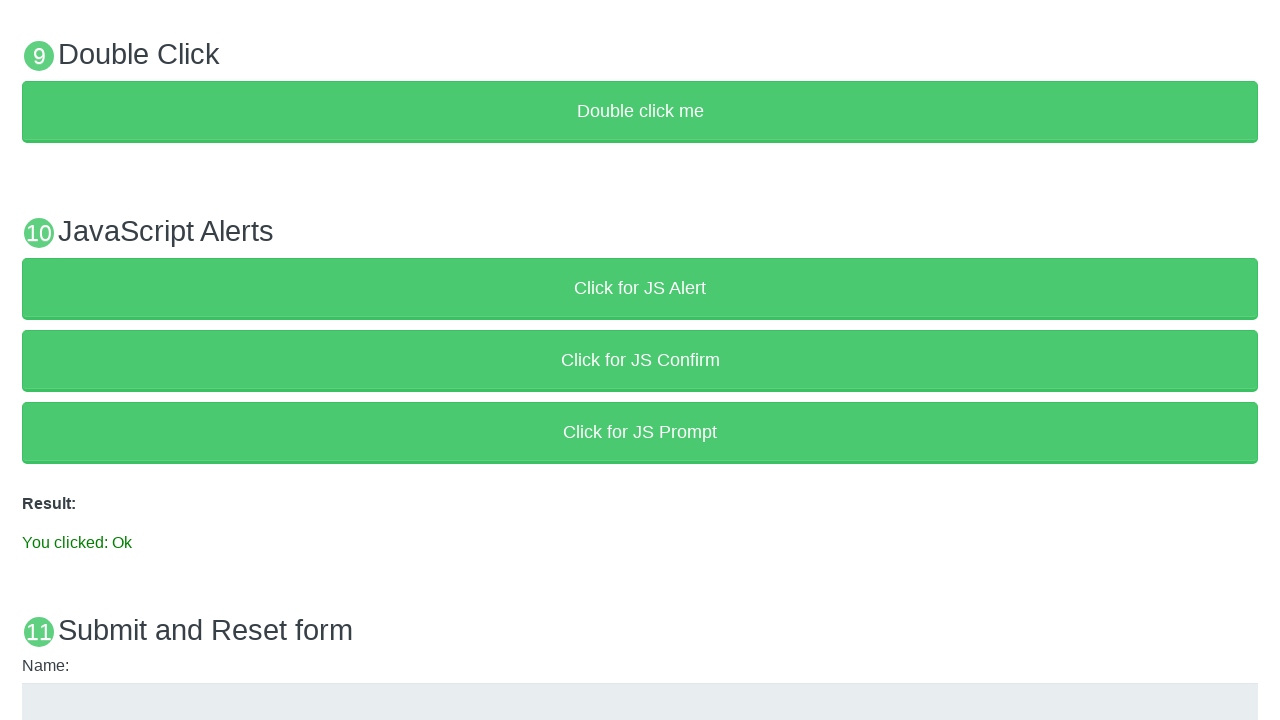

Verified result message 'You clicked: Ok' after accepting confirm dialog
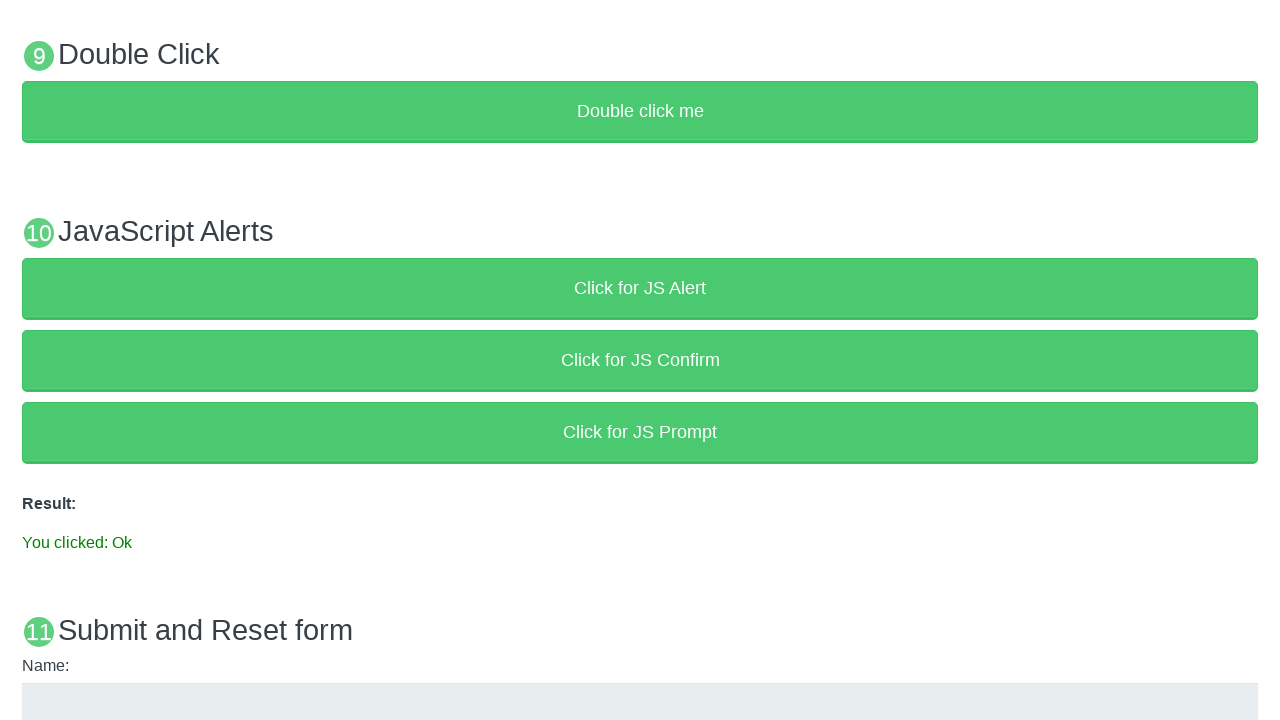

Removed accept dialog handler
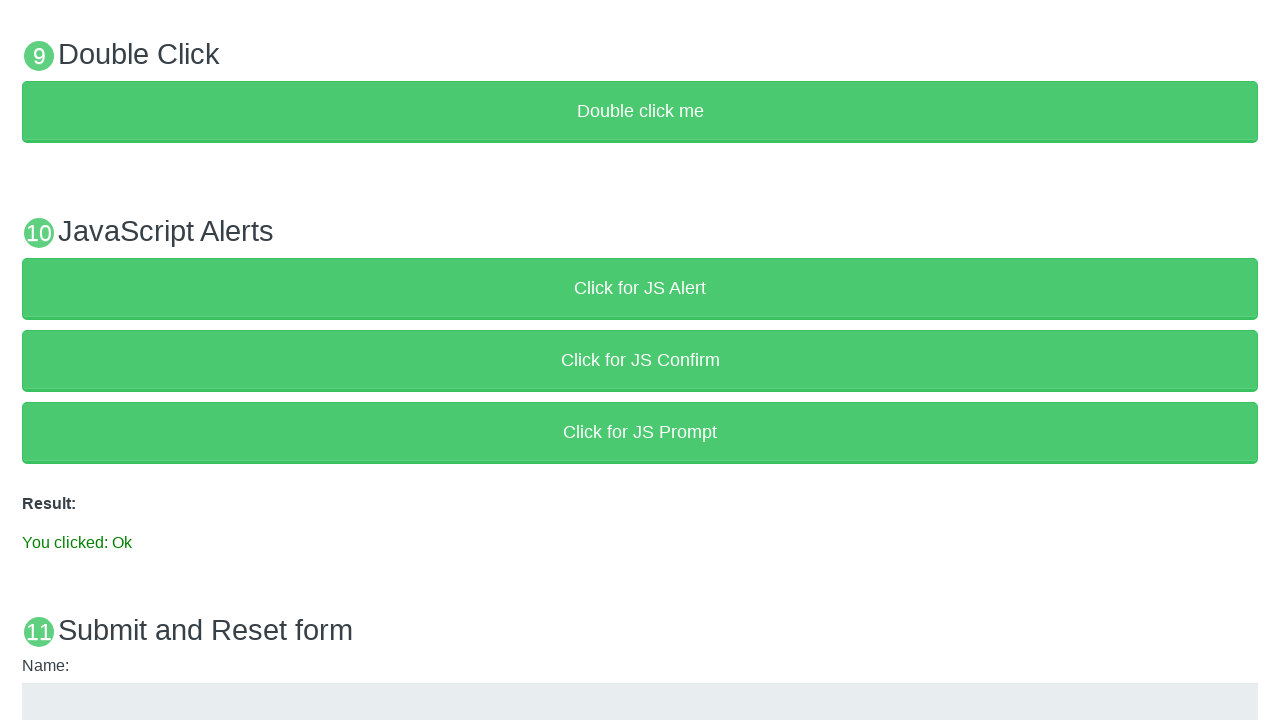

Set up dialog handler to dismiss
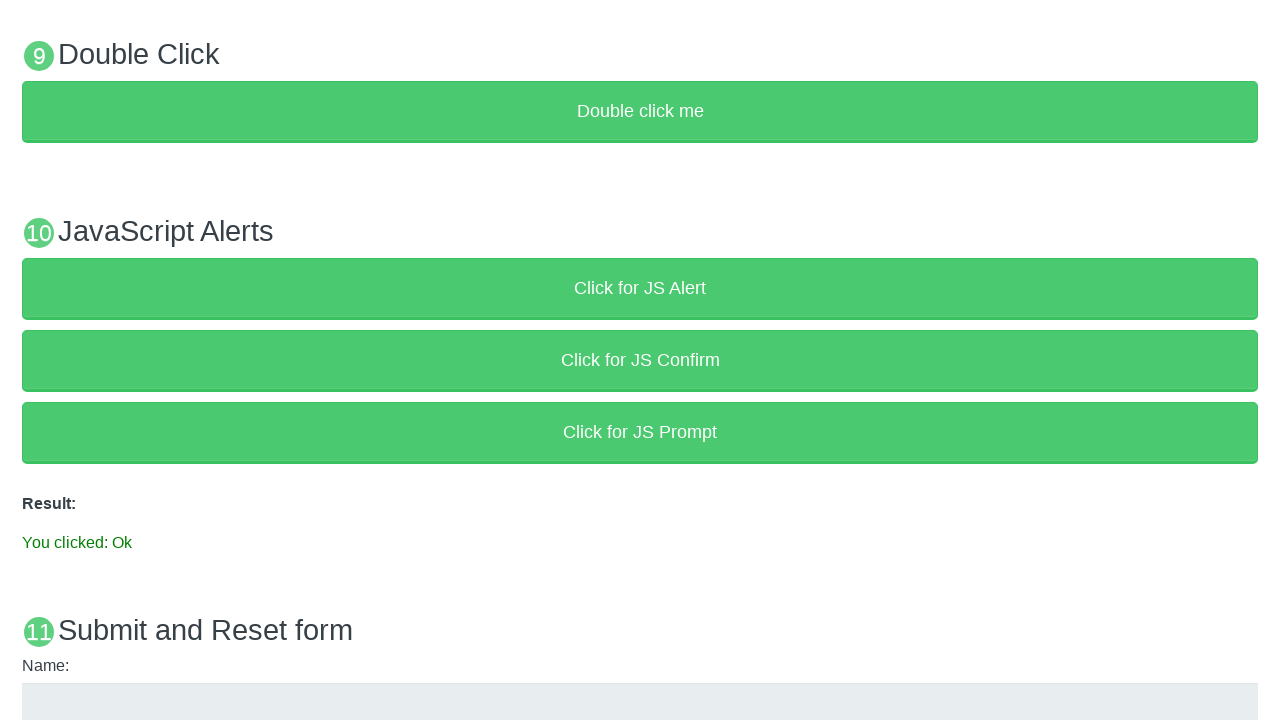

Clicked button to trigger JS Confirm dialog again at (640, 360) on xpath=//button[text()='Click for JS Confirm']
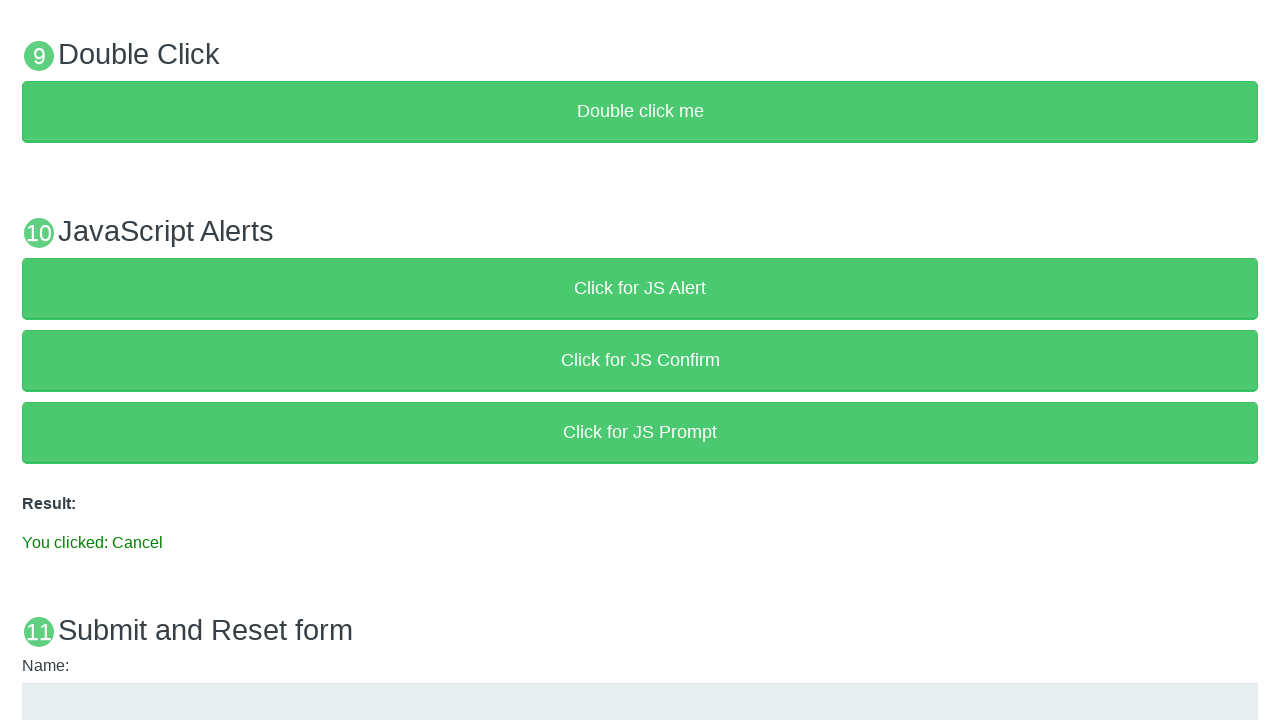

Waited for second dialog to process
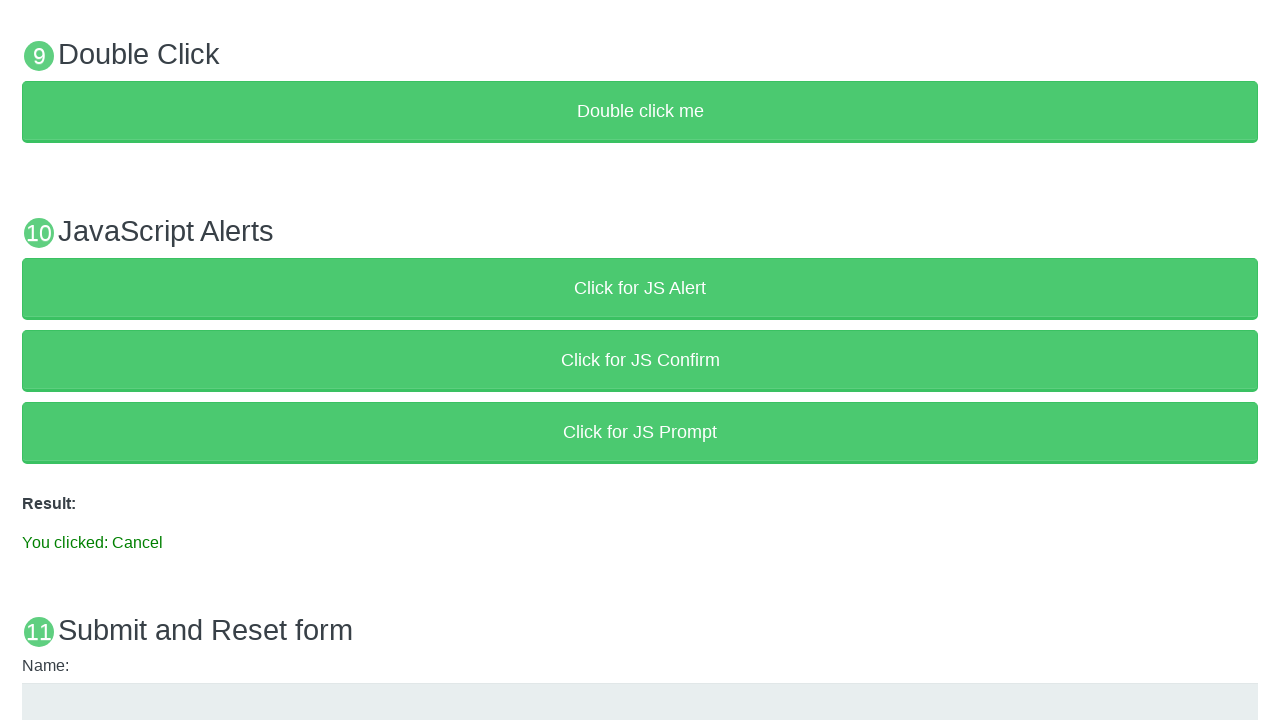

Verified result message 'You clicked: Cancel' after dismissing confirm dialog
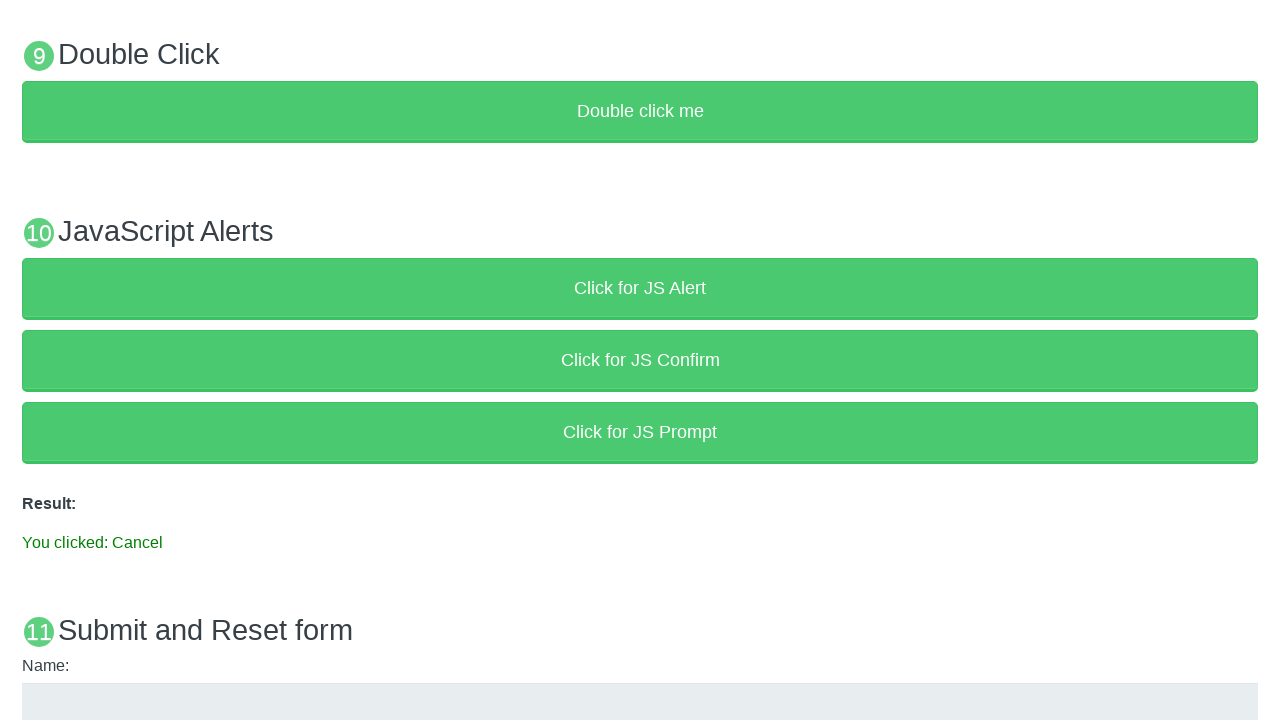

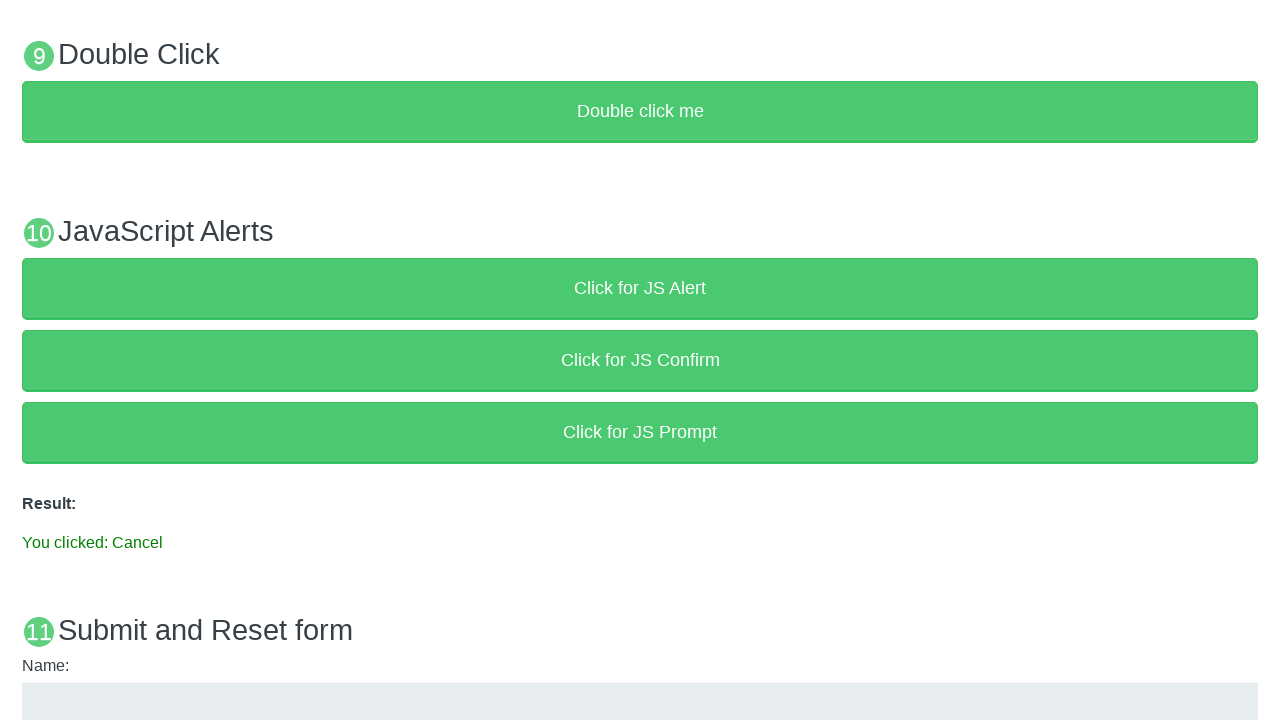